Tests the text box form on DemoQA by filling in full name, email, current address, and permanent address fields

Starting URL: https://demoqa.com/text-box

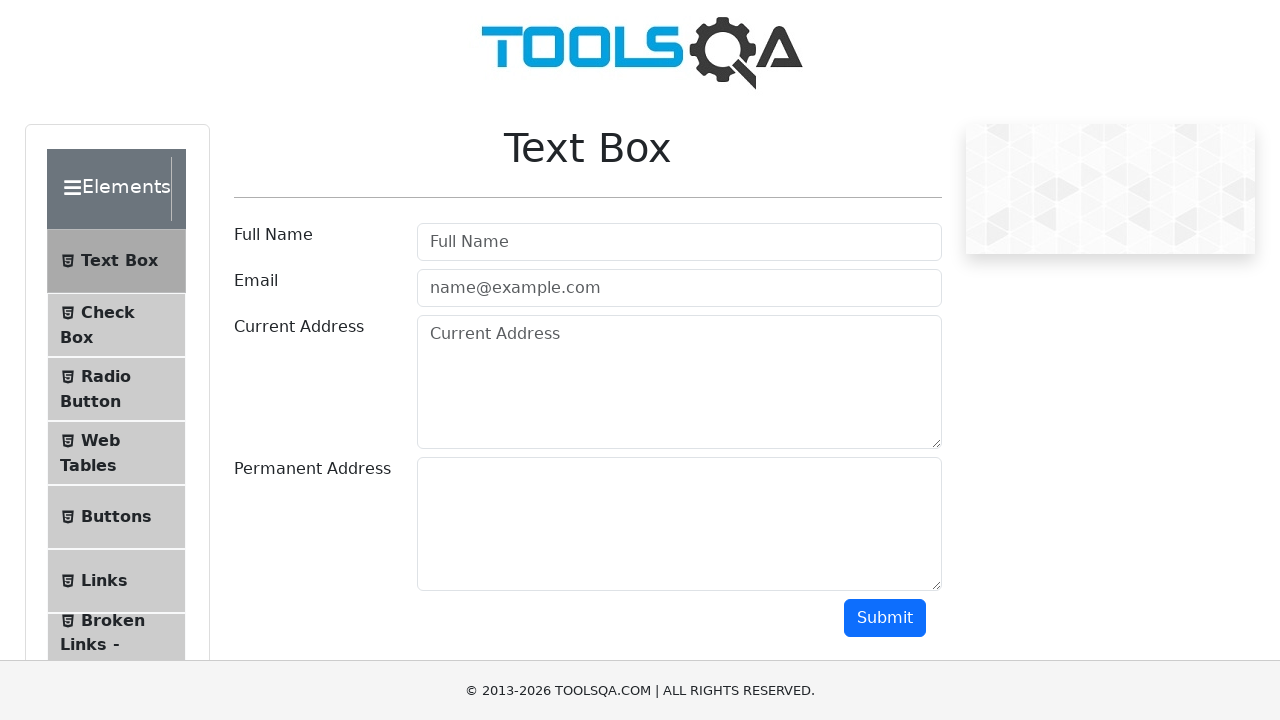

Filled full name field with 'Anamaria' on #userName
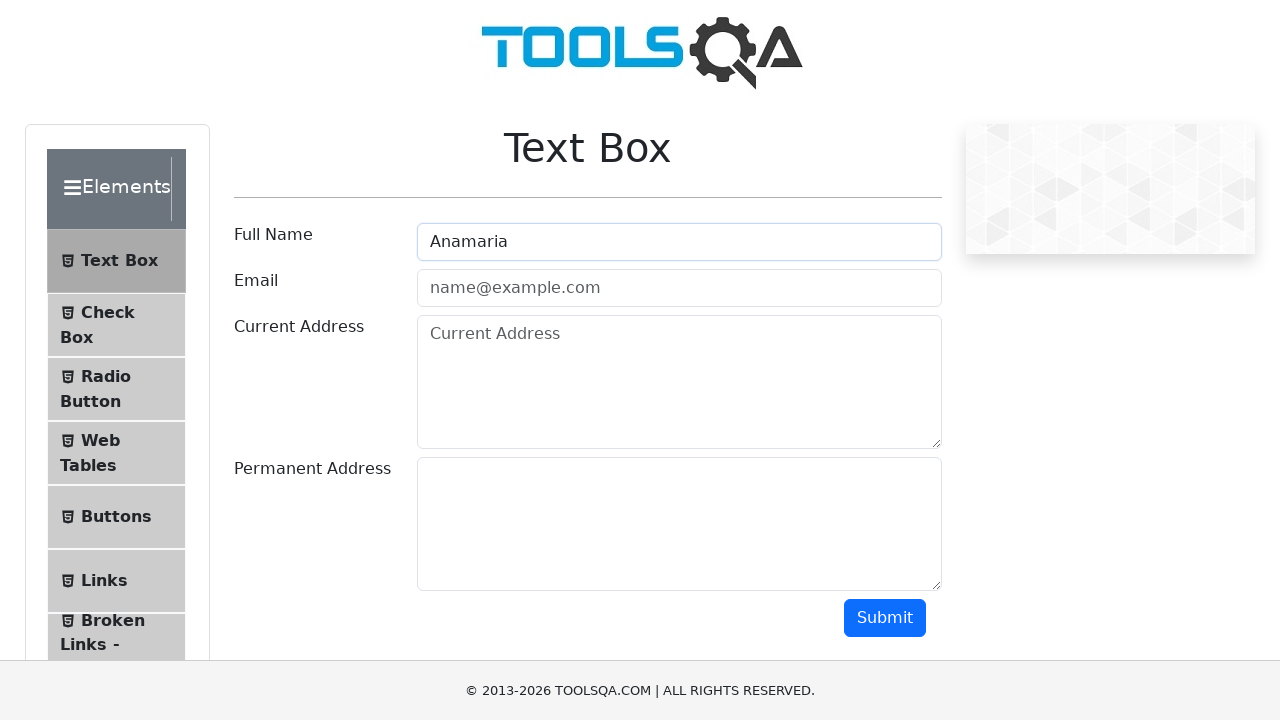

Filled email field with 'a@test.com' on #userEmail
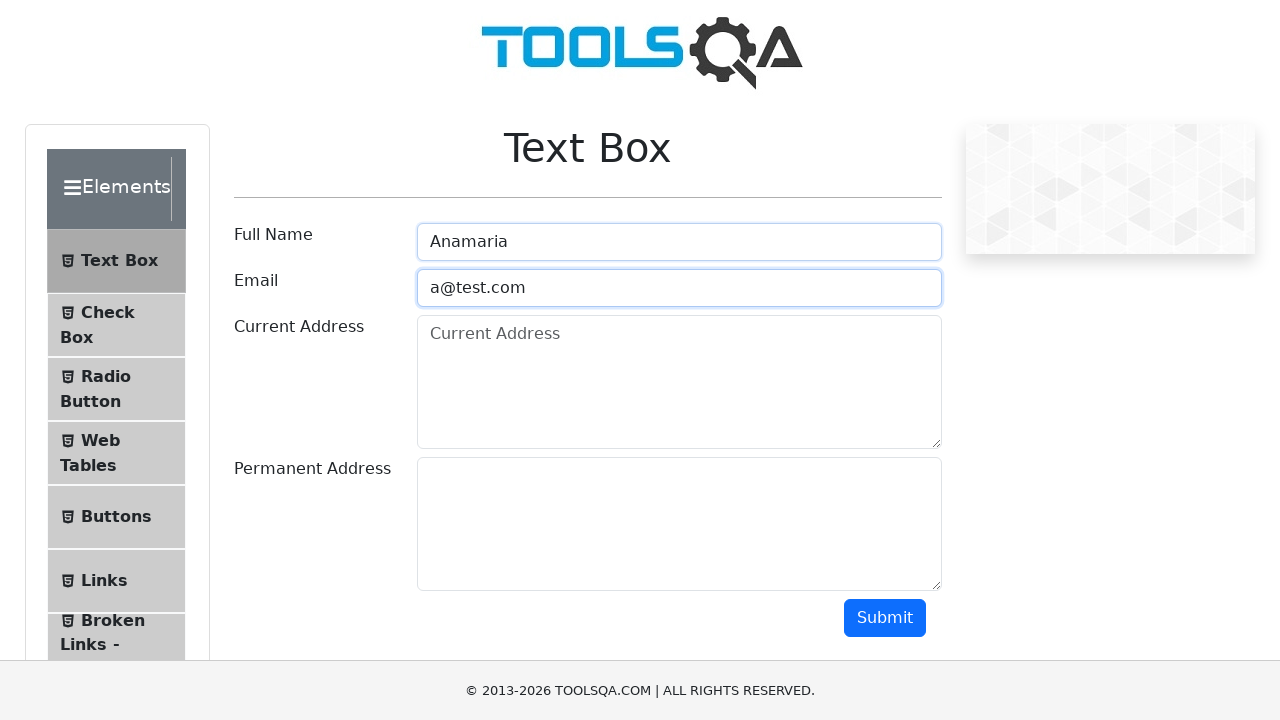

Filled current address field with 'Iasi' on #currentAddress
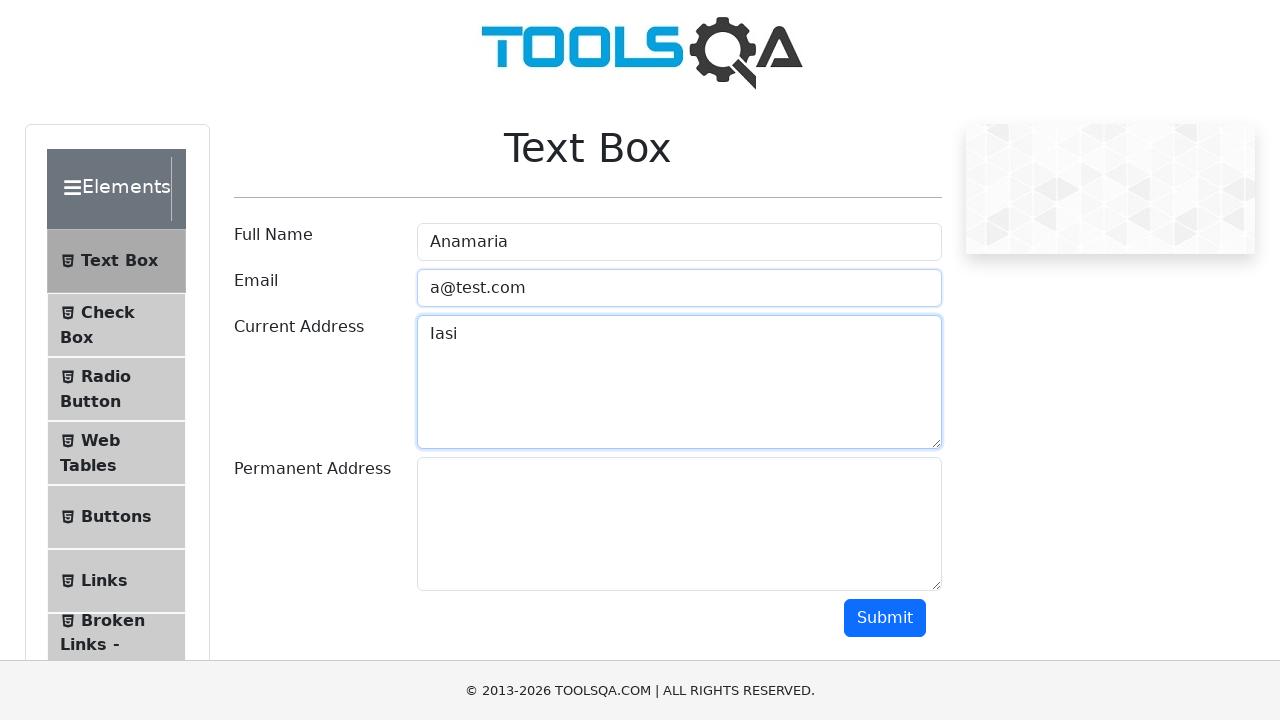

Filled permanent address field with 'Iasi' on #permanentAddress
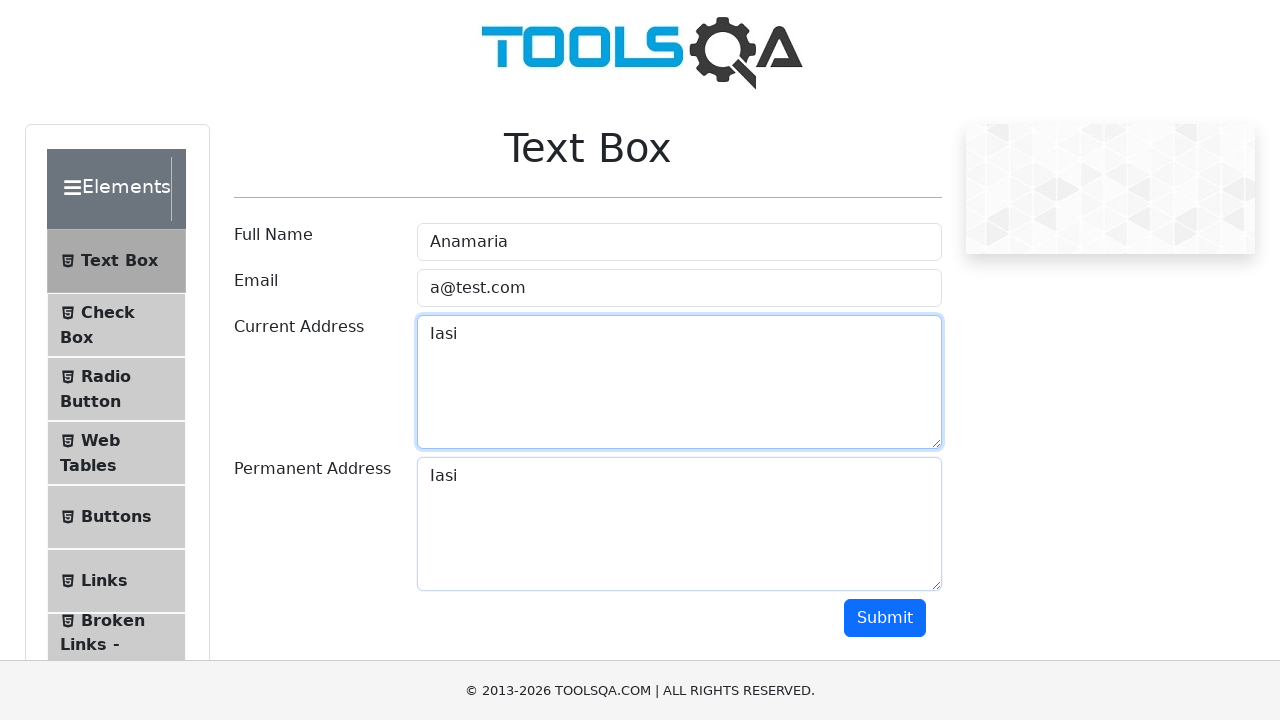

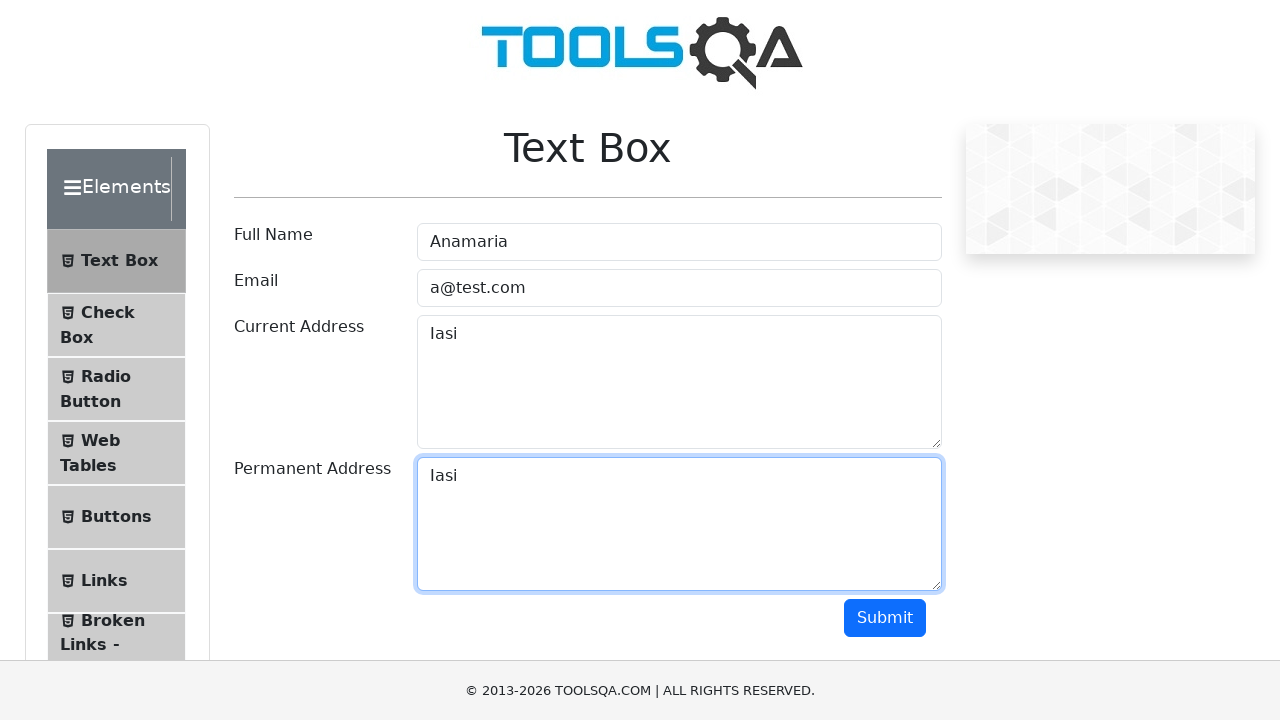